Tests that the todo counter displays the current number of items as todos are added

Starting URL: https://demo.playwright.dev/todomvc

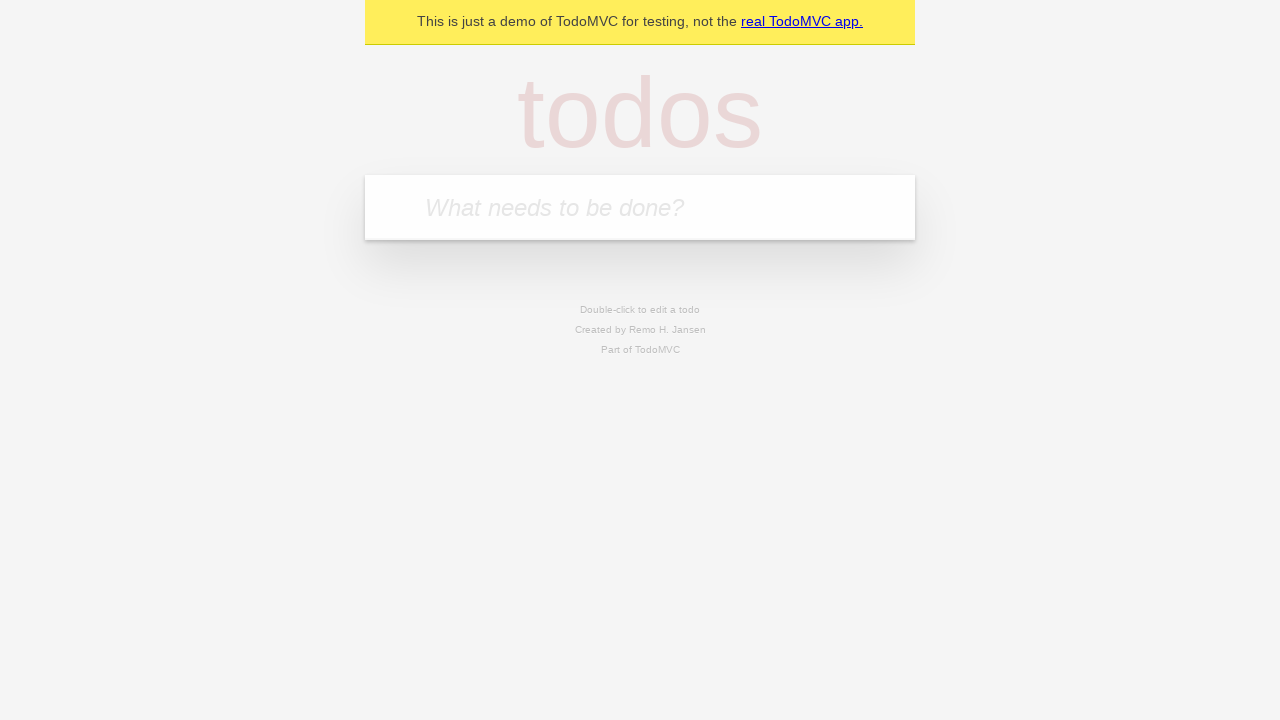

Located the todo input field
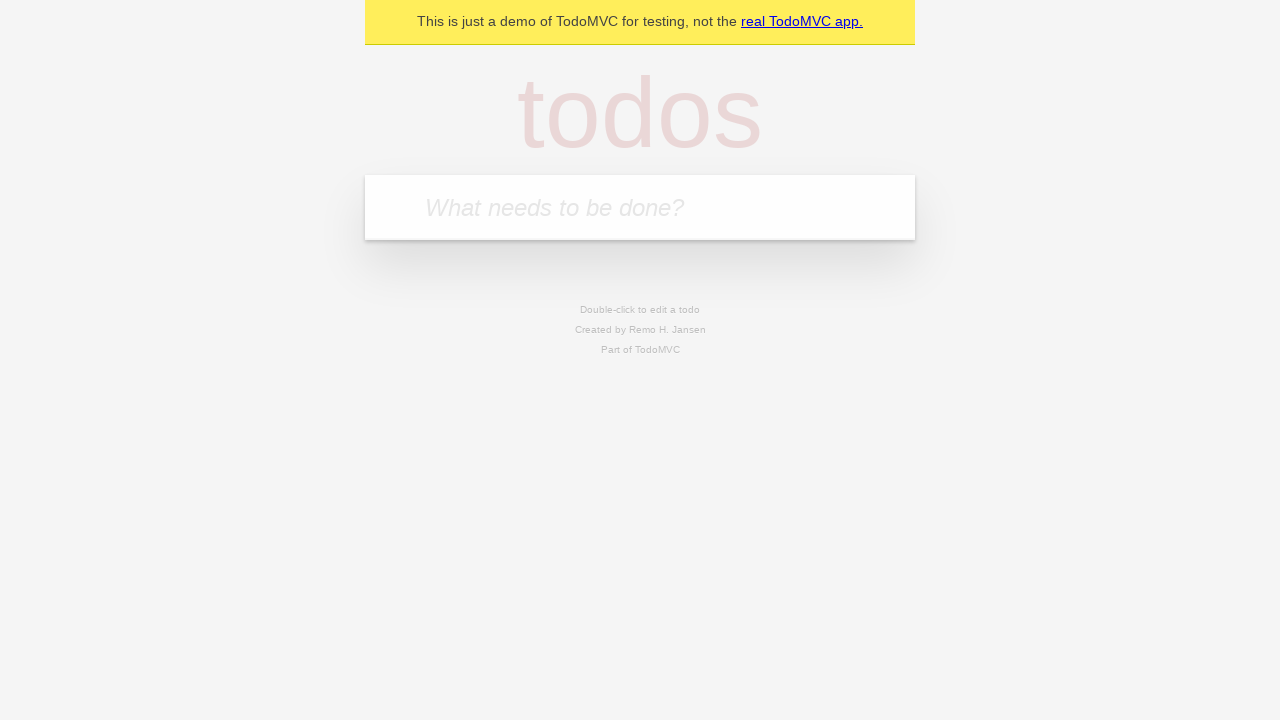

Filled todo input with 'buy some cheese' on internal:attr=[placeholder="What needs to be done?"i]
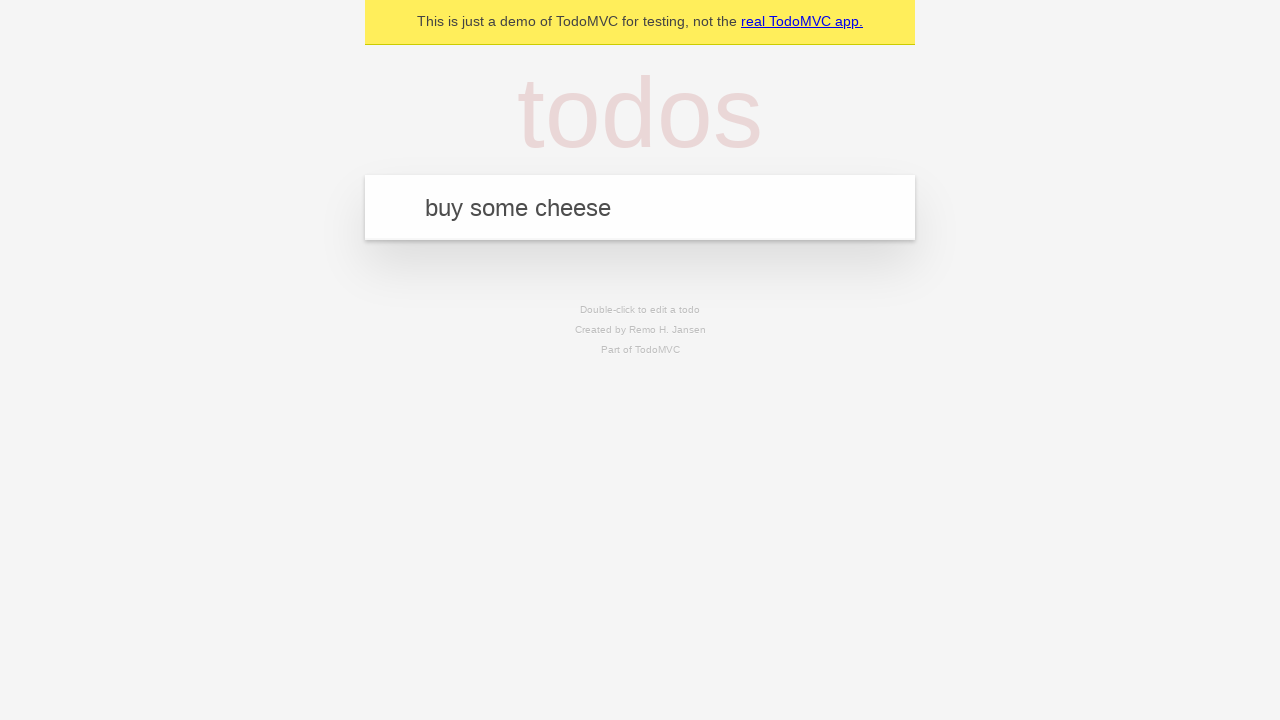

Pressed Enter to add first todo item on internal:attr=[placeholder="What needs to be done?"i]
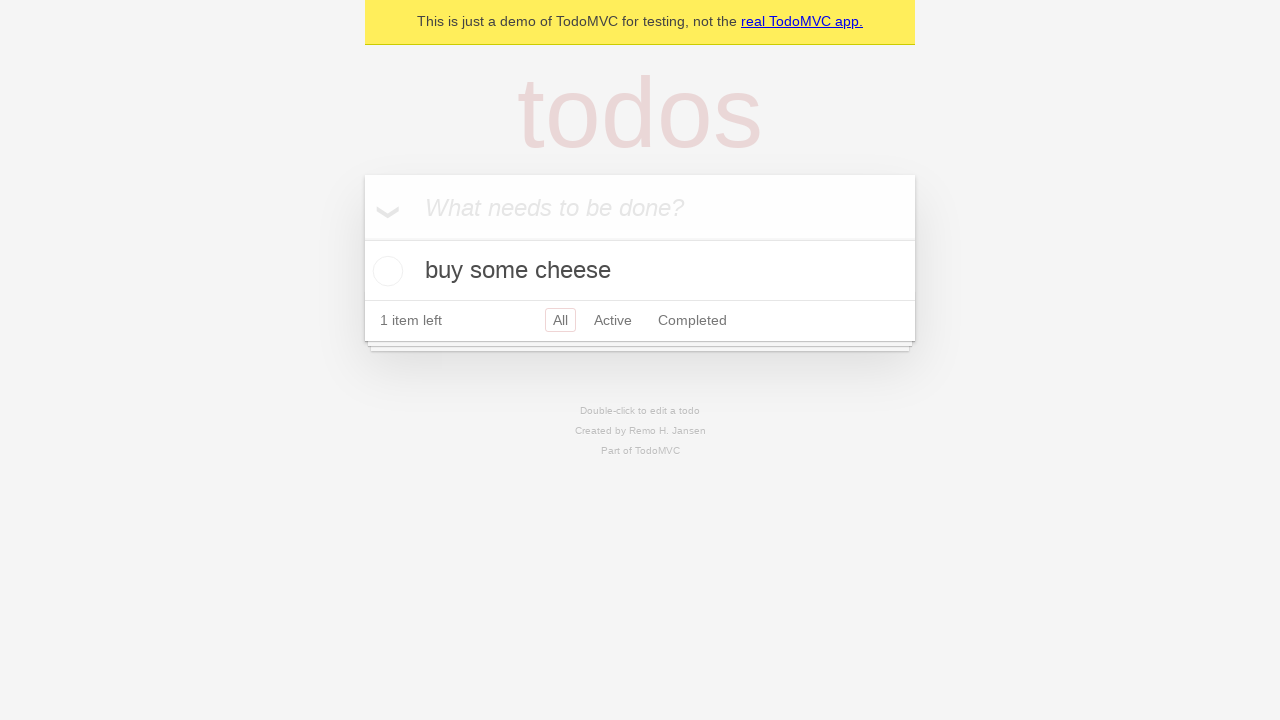

Waited for todo counter to appear
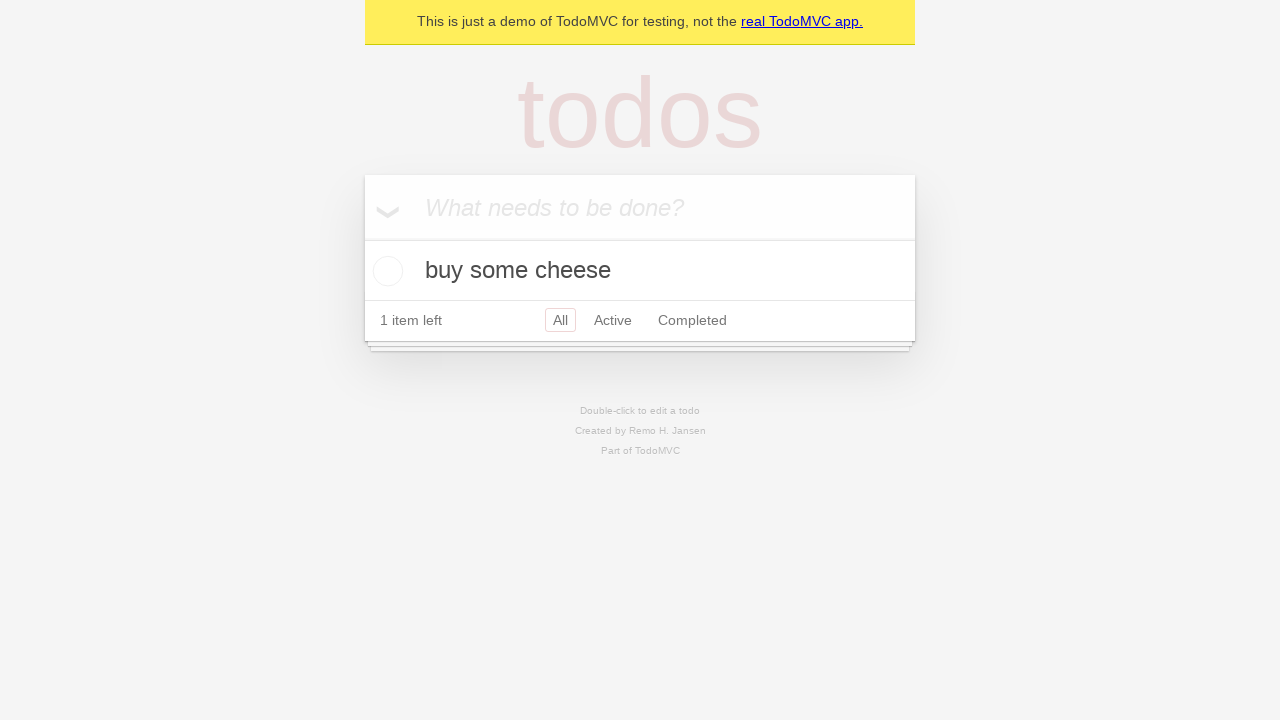

Filled todo input with 'feed the cat' on internal:attr=[placeholder="What needs to be done?"i]
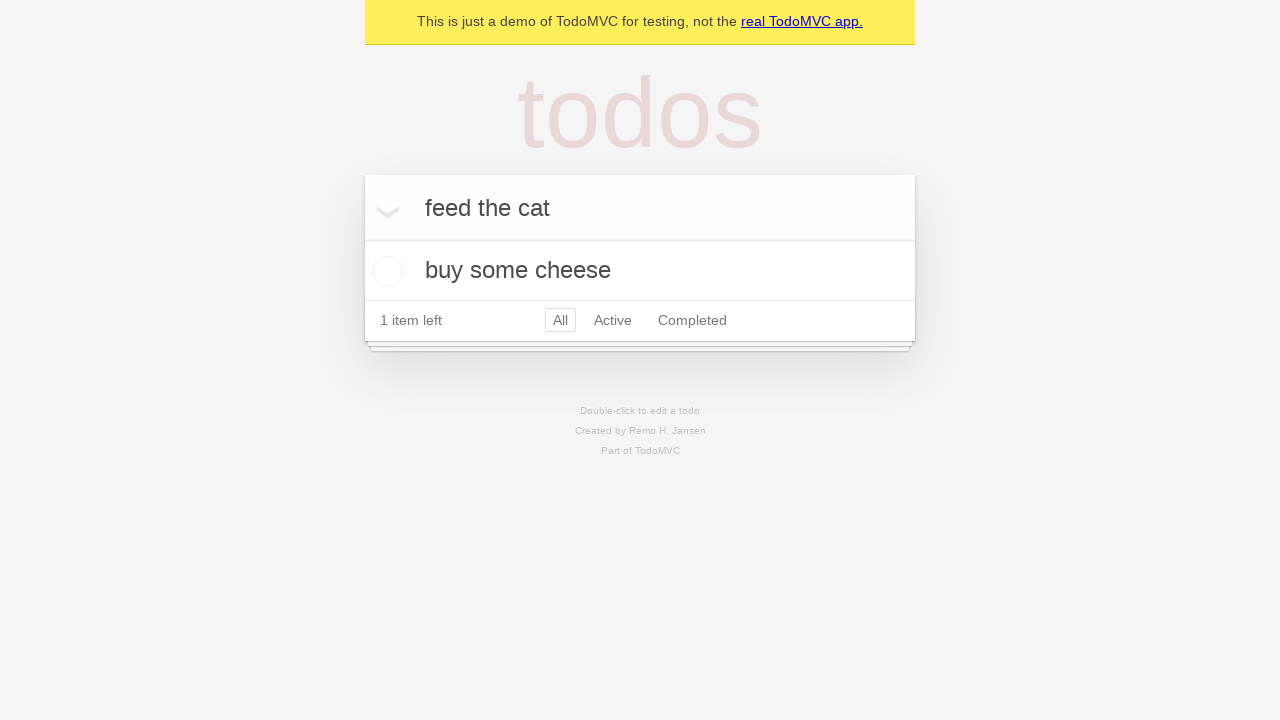

Pressed Enter to add second todo item on internal:attr=[placeholder="What needs to be done?"i]
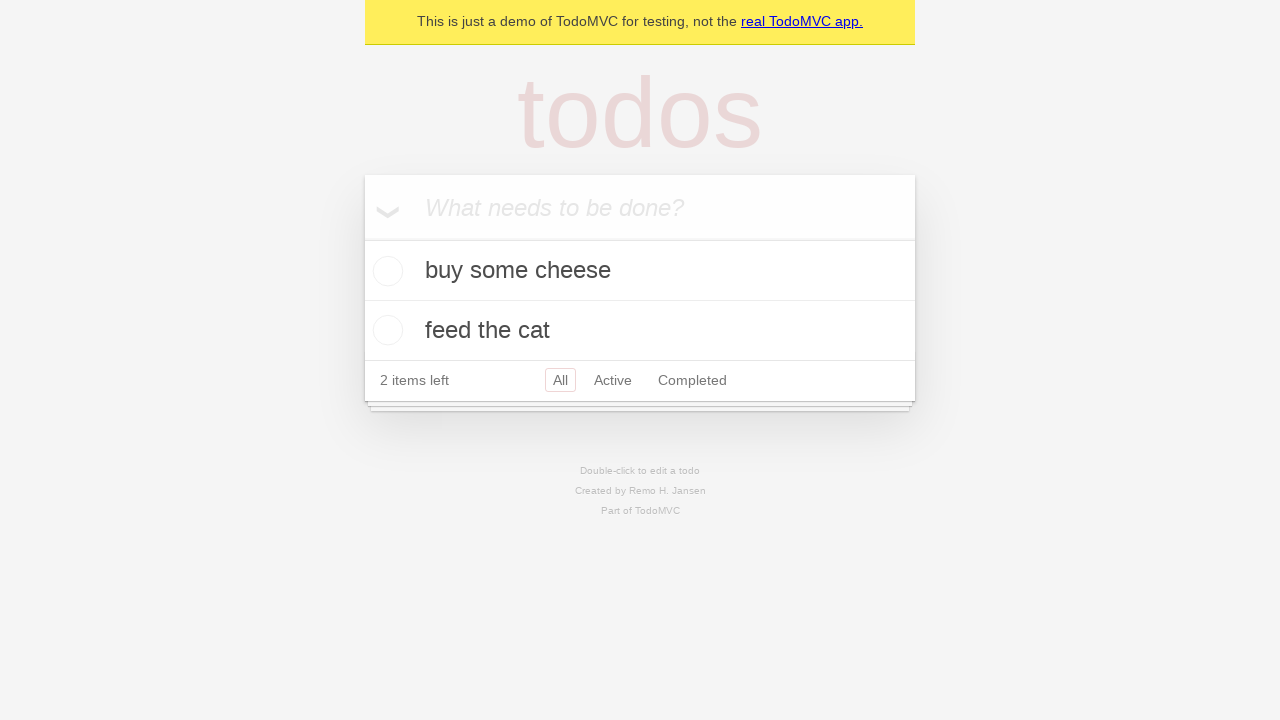

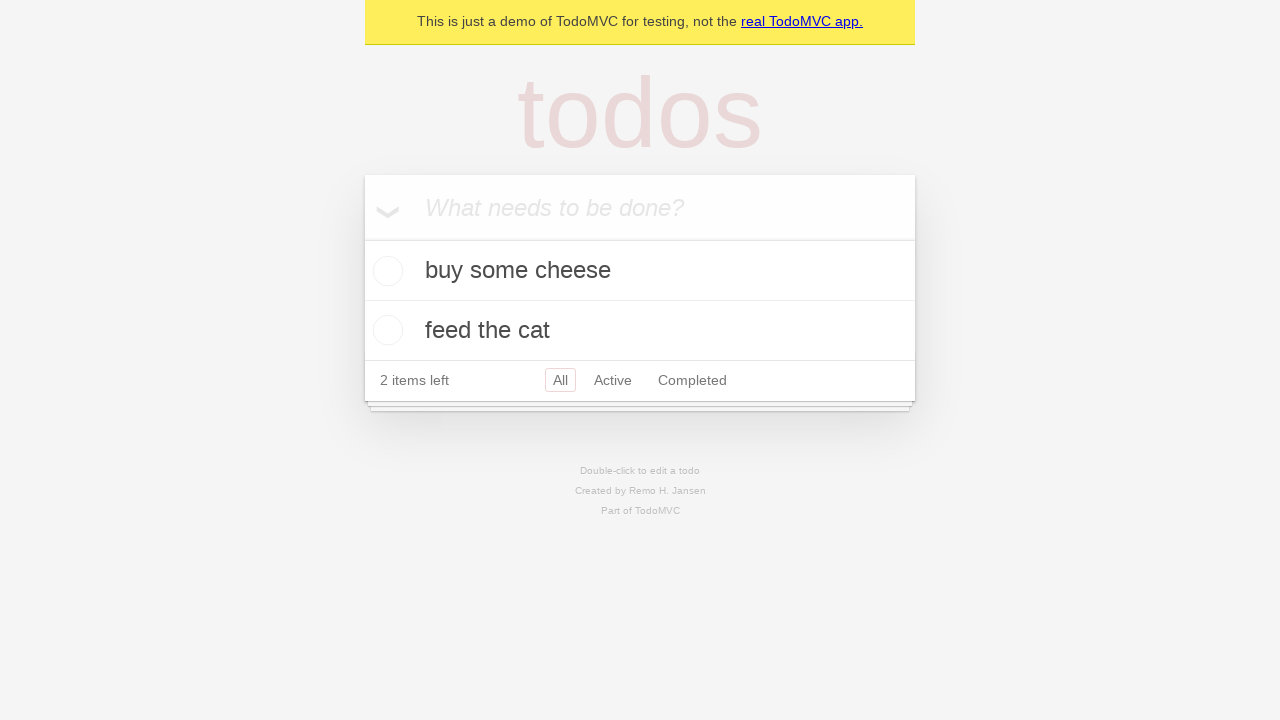